Fills out and submits a practice form including text fields, checkboxes, dropdowns, multi-select list, and radio buttons

Starting URL: http://softwaretesting-guru.blogspot.com/p/blog-page.html

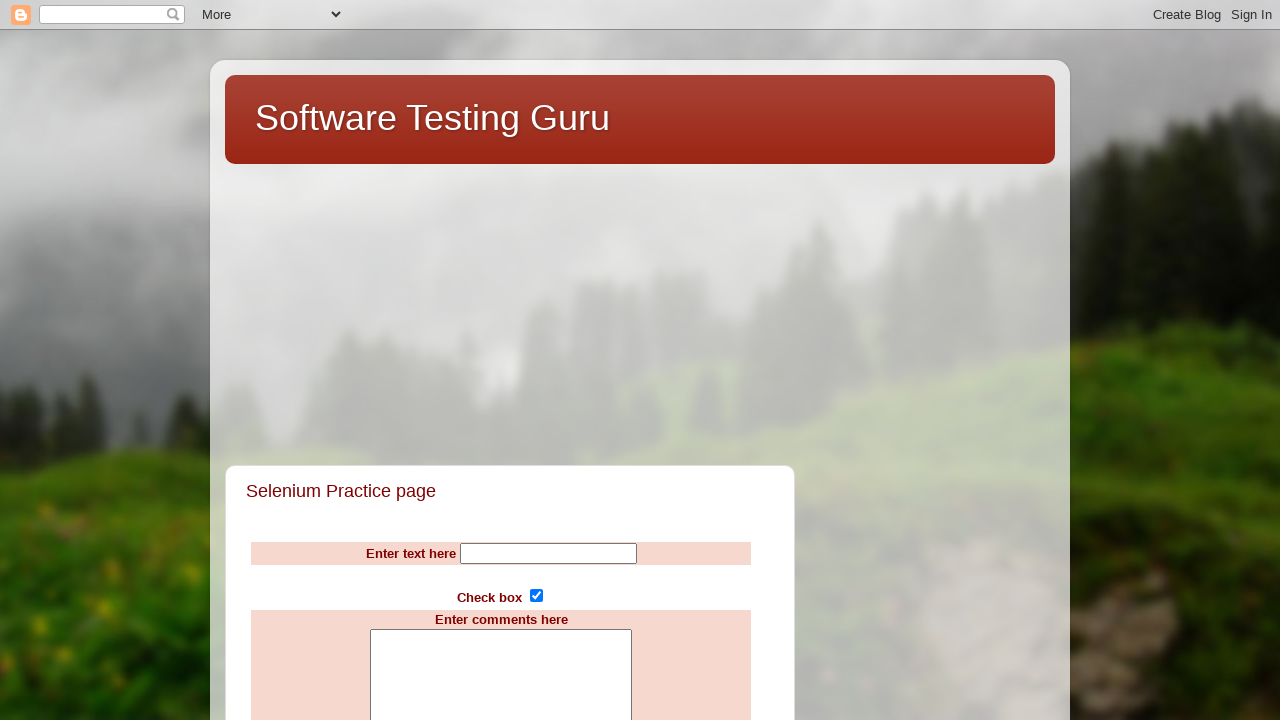

Filled name field with 'Computers' on input[name='Name']
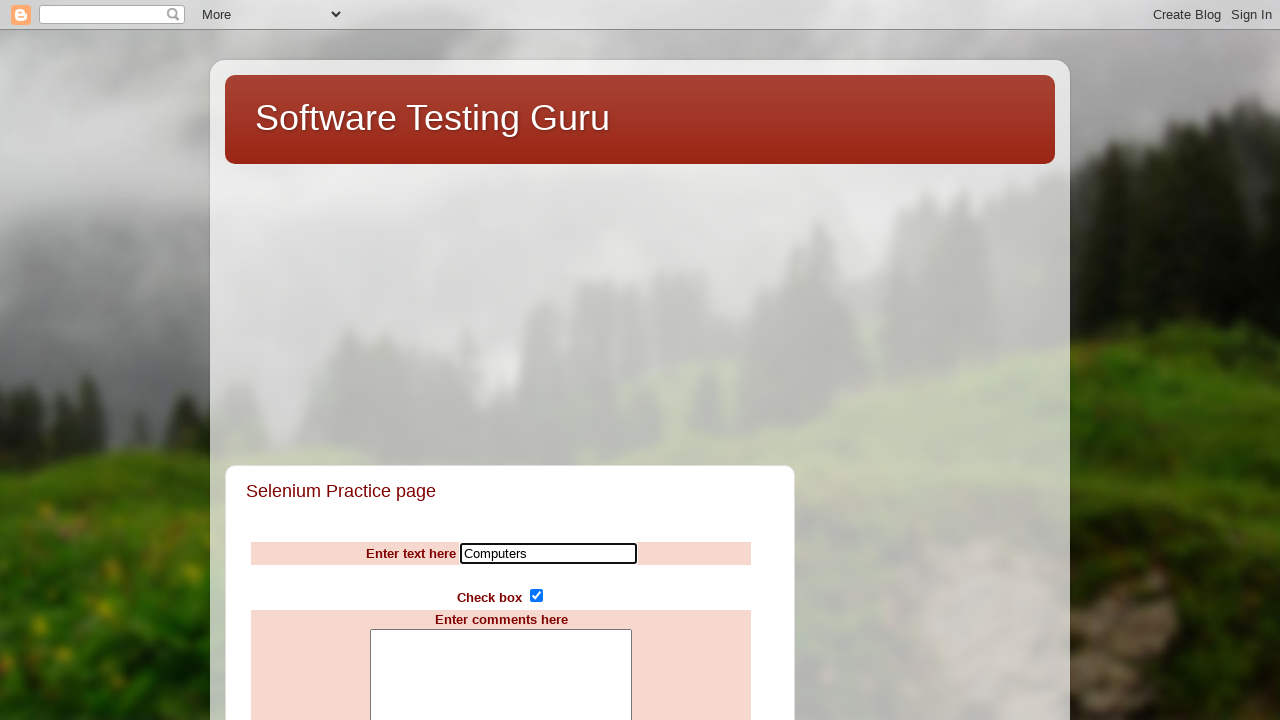

Clicked subscribe checkbox (first toggle) at (536, 596) on input[name='subscribe']
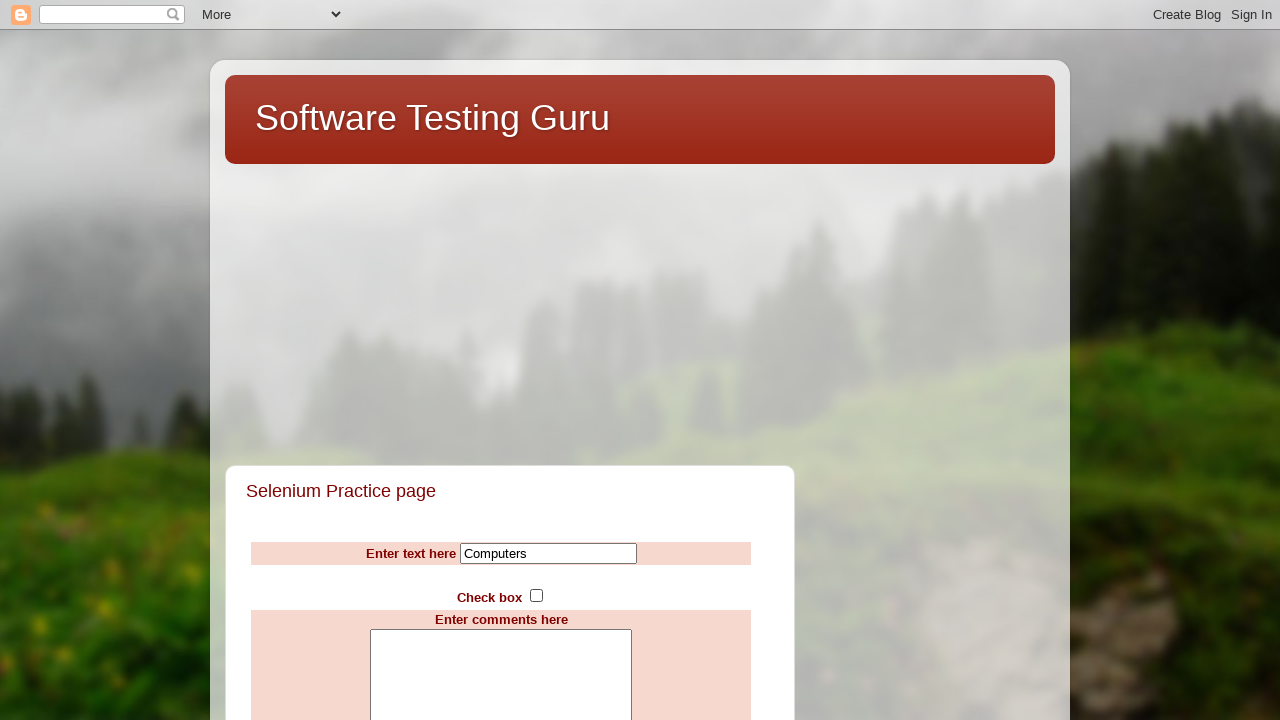

Clicked subscribe checkbox (second toggle to uncheck) at (536, 596) on input[name='subscribe']
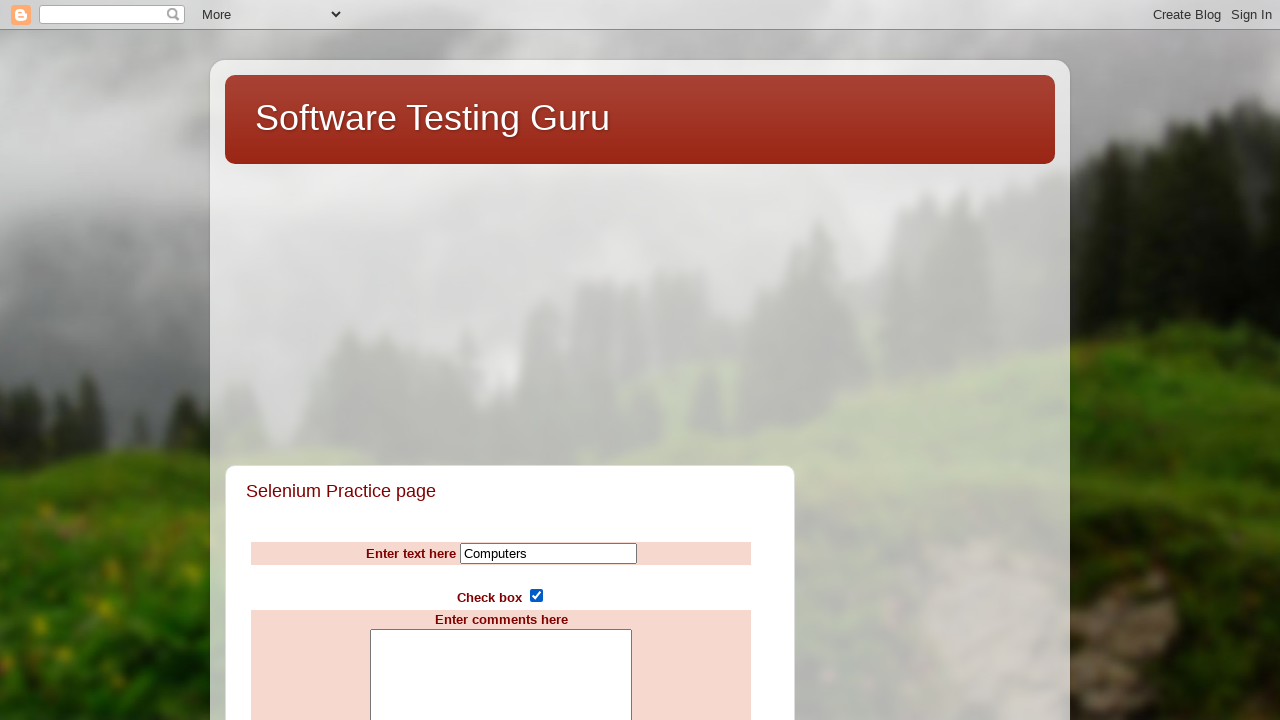

Filled comments field with 'COMMENTS laptops' on textarea[name='comments']
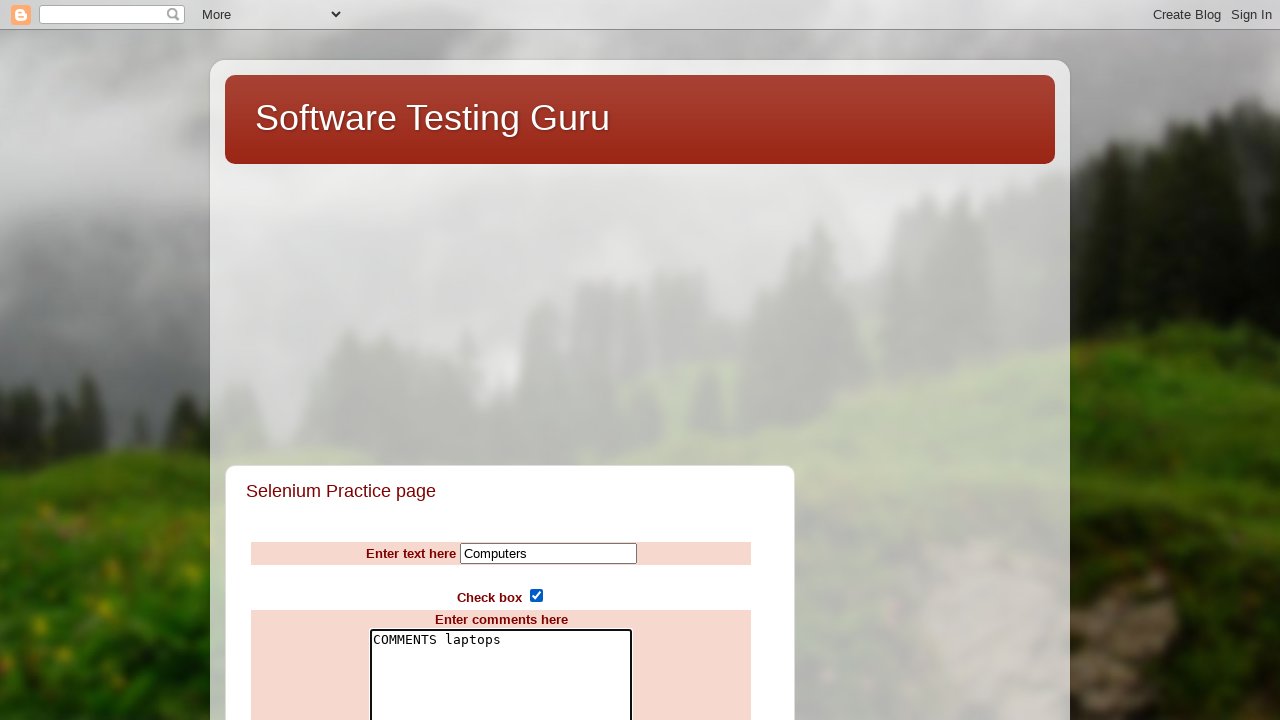

Selected 'Afganistain' from countries dropdown by label on select[name='countries']
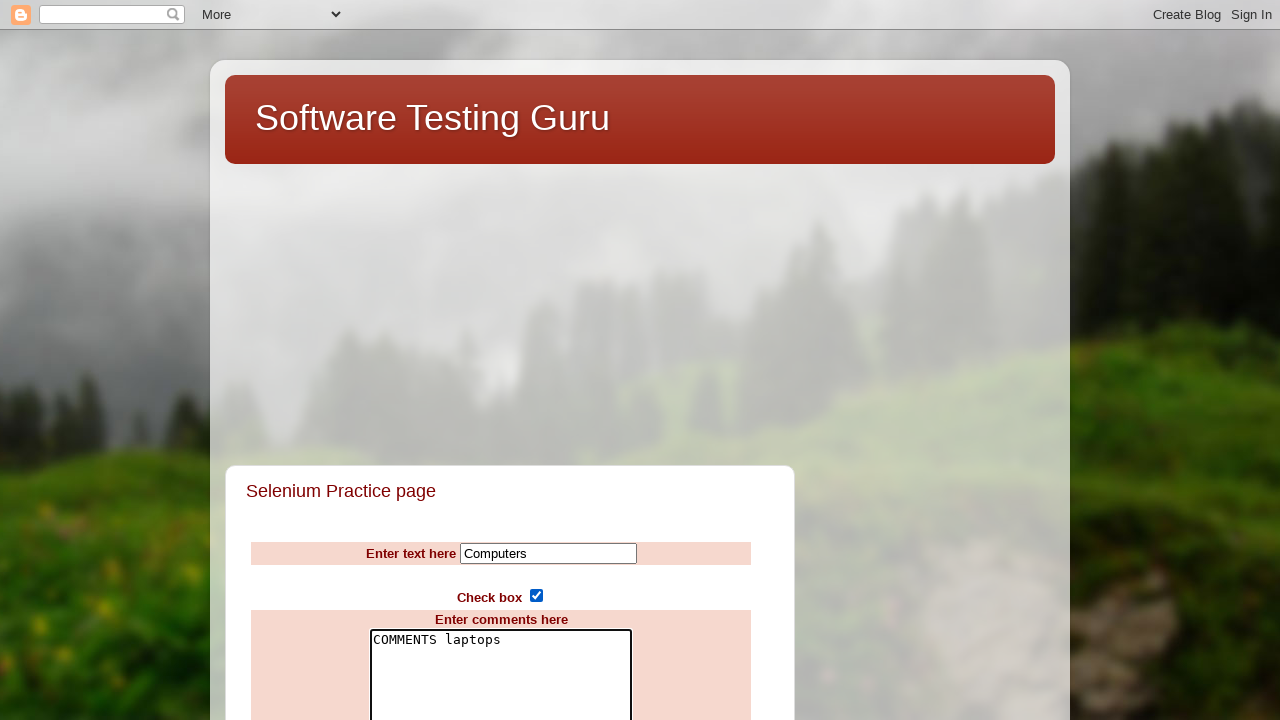

Selected first option from countries dropdown by index on select[name='countries']
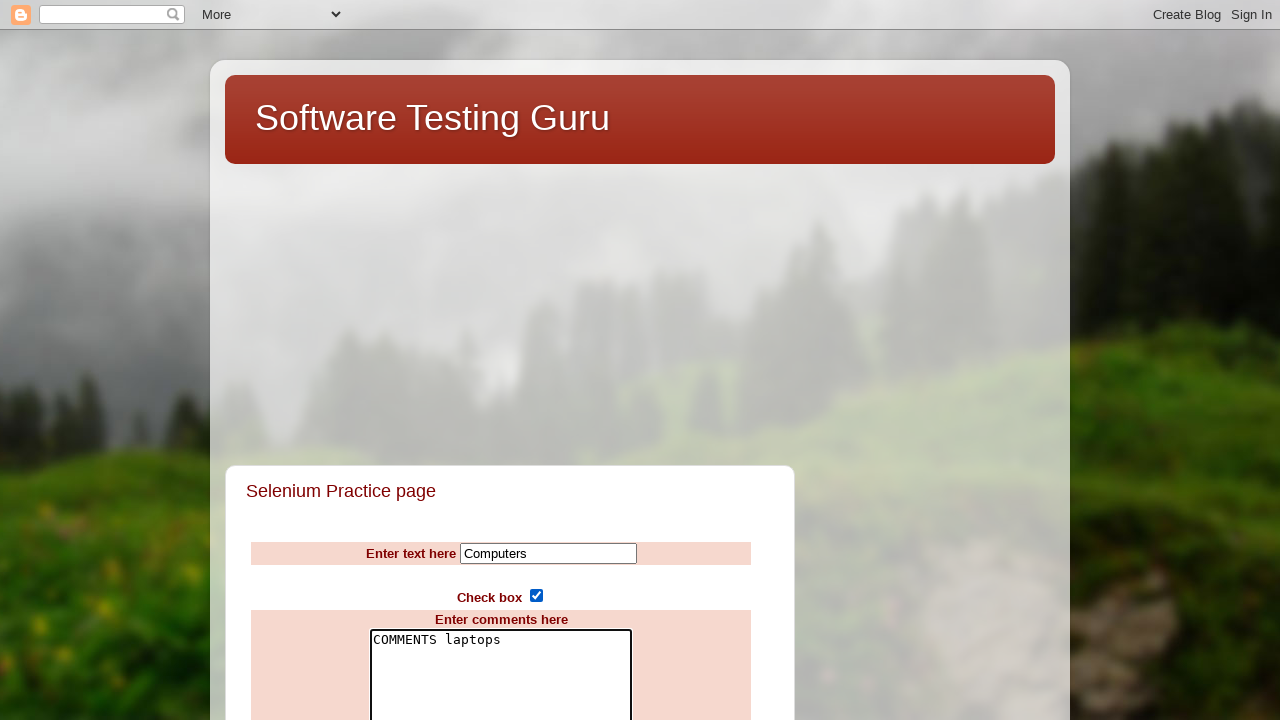

Selected multiple computer brands: IBM, HP, and Sony on select[name='computerbrands']
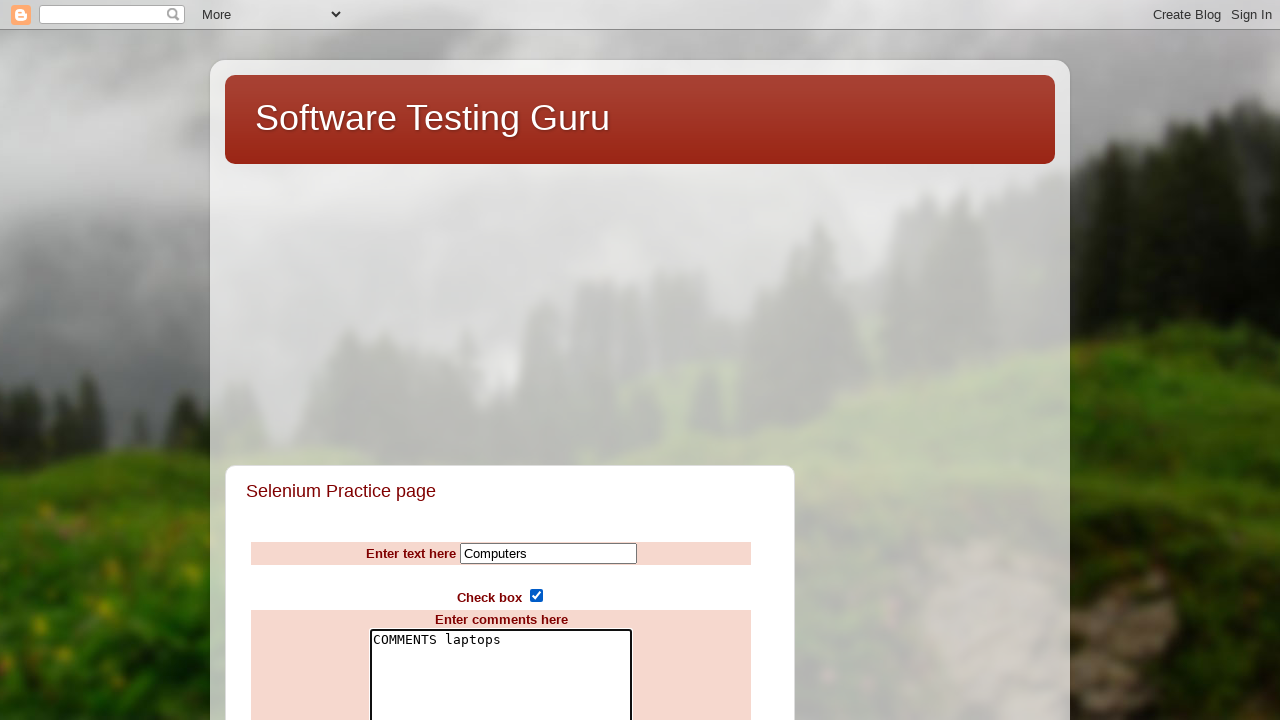

Selected 'excellent' radio button for rating at (511, 360) on input[value='excellent']
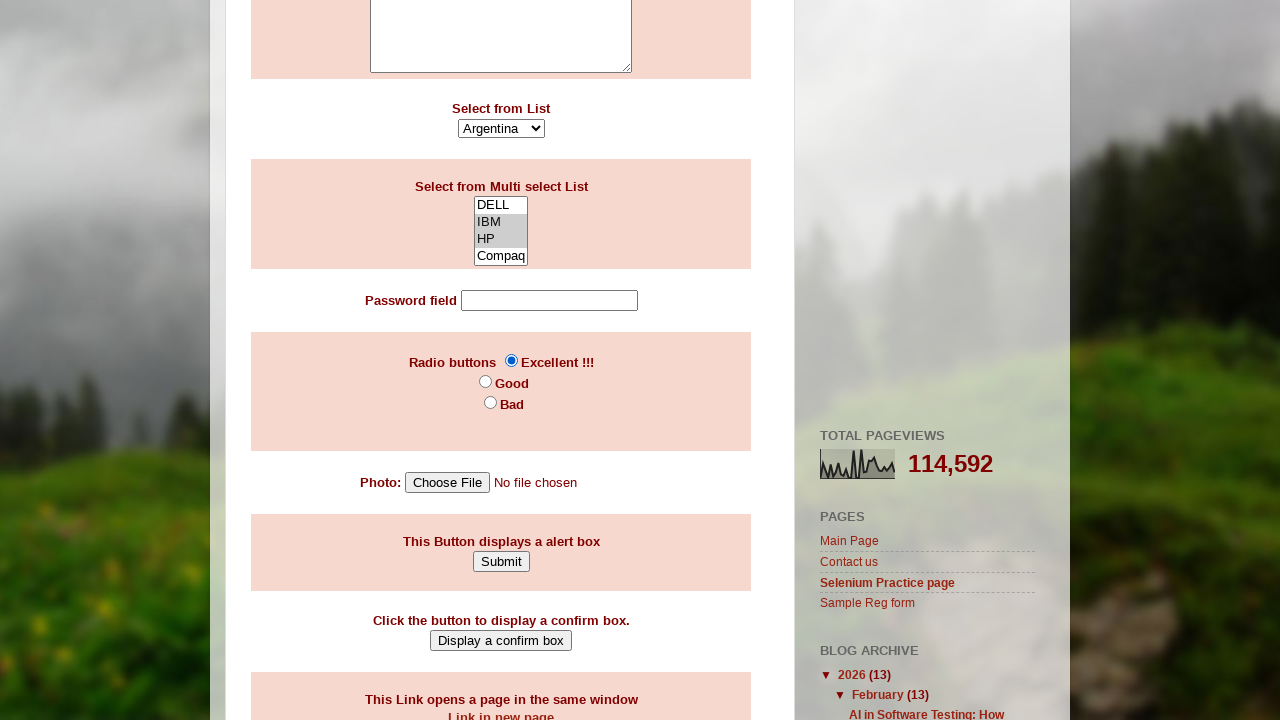

Clicked Submit button to submit the practice form at (501, 561) on input[value='Submit']
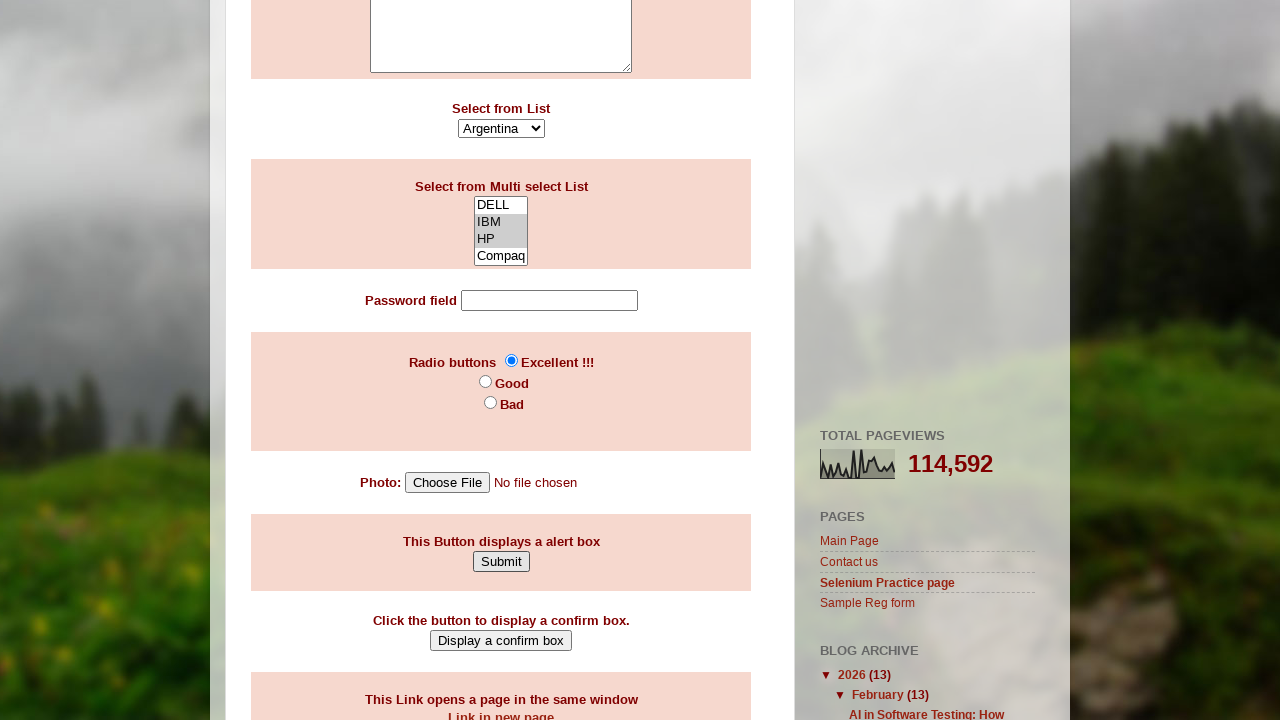

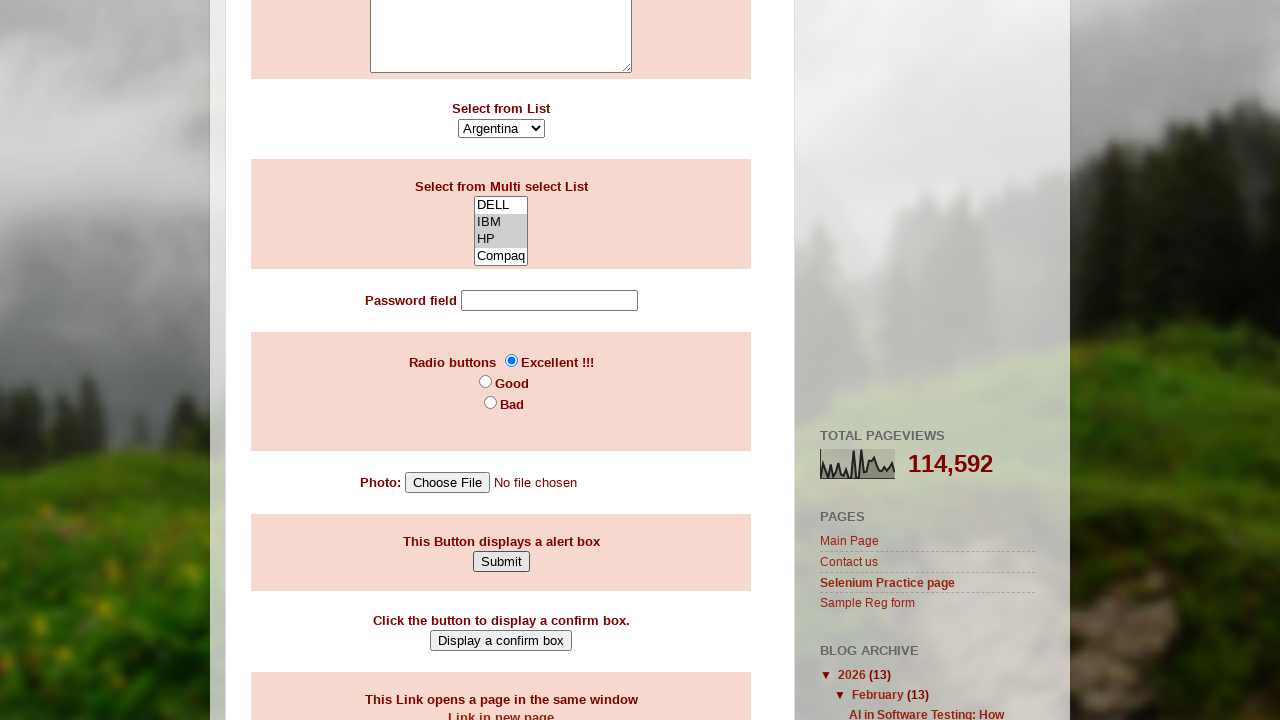